Tests jQuery UI drag and drop functionality by dragging an element and dropping it onto a target area

Starting URL: https://jqueryui.com/droppable/

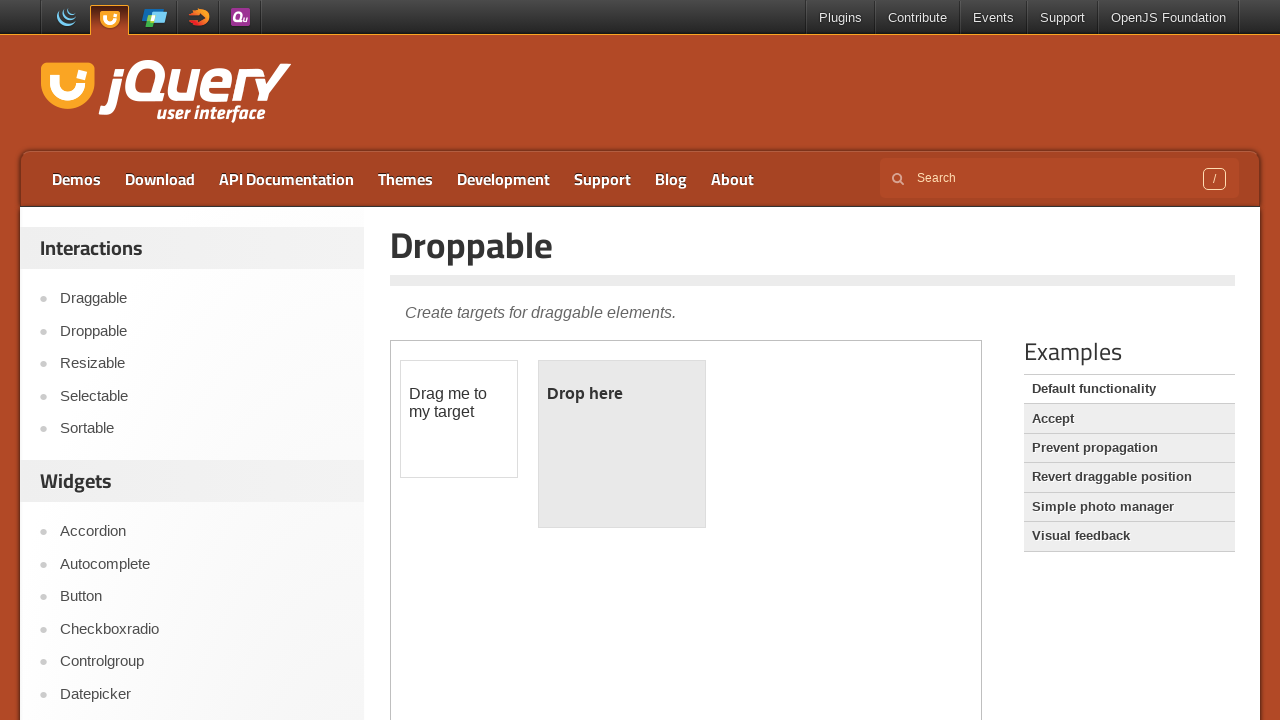

Located the iframe containing the drag and drop demo
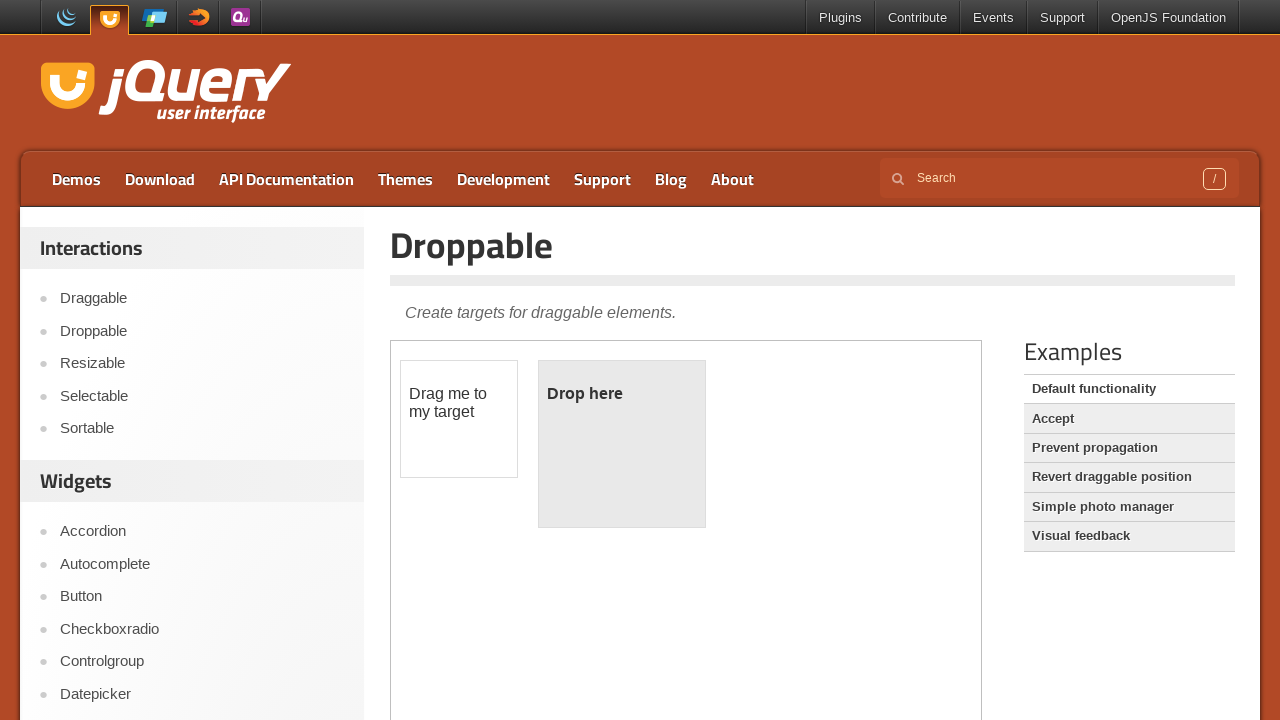

Located the draggable element
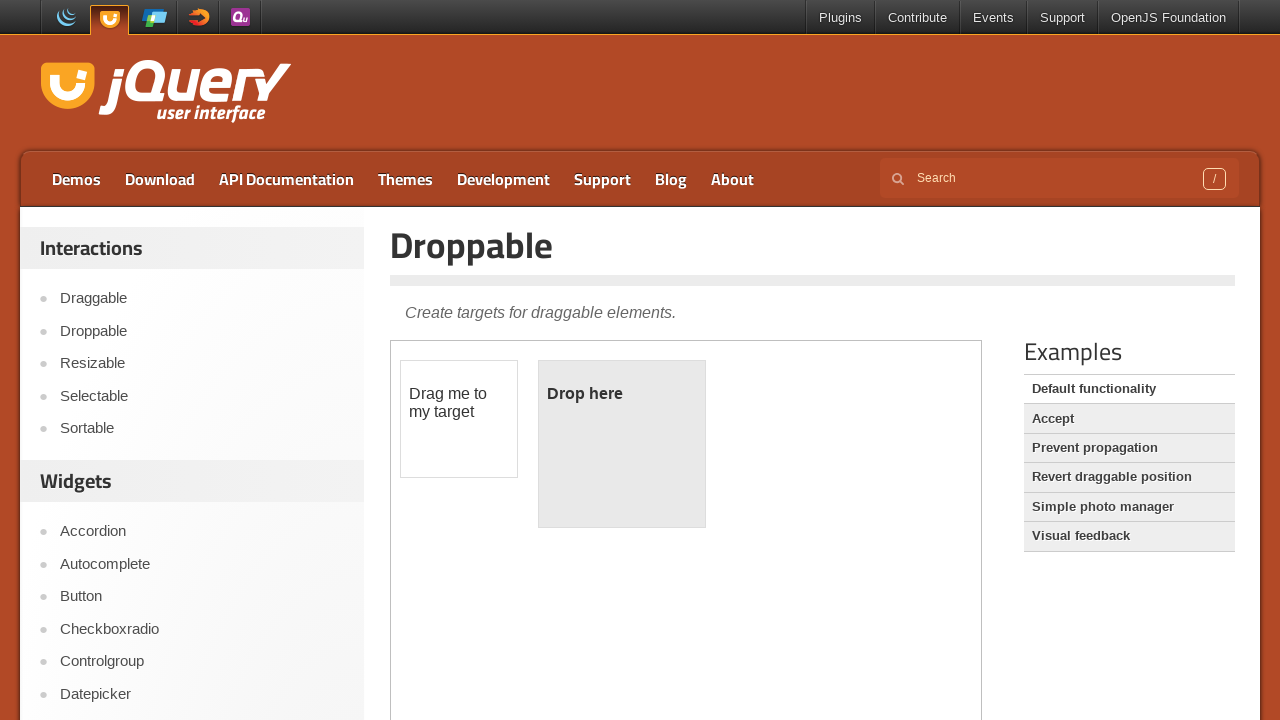

Located the droppable target area
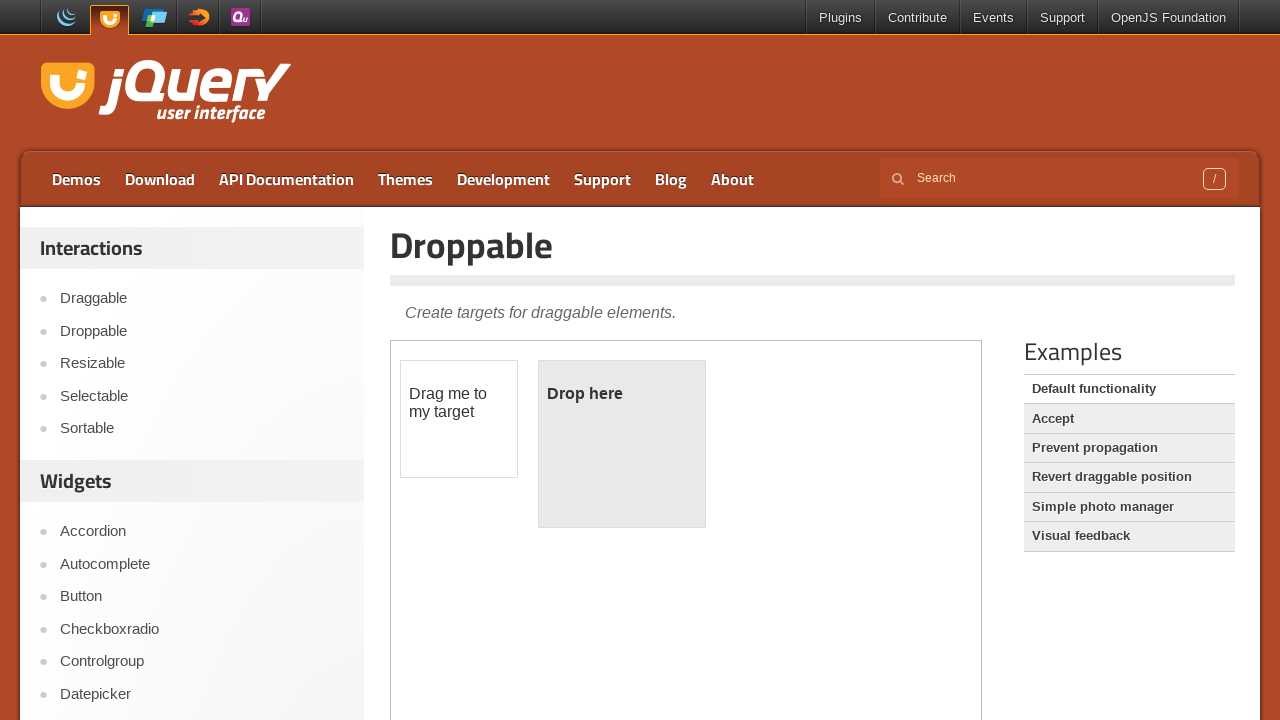

Dragged the element and dropped it onto the target area at (622, 444)
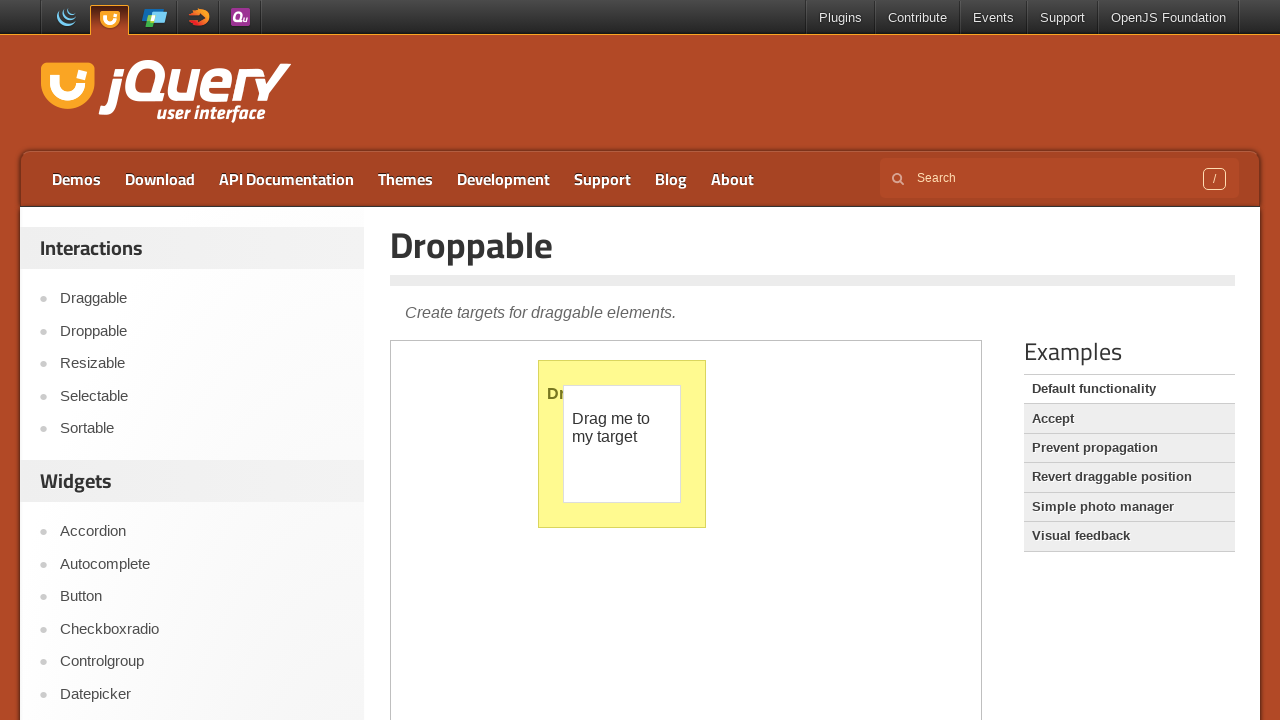

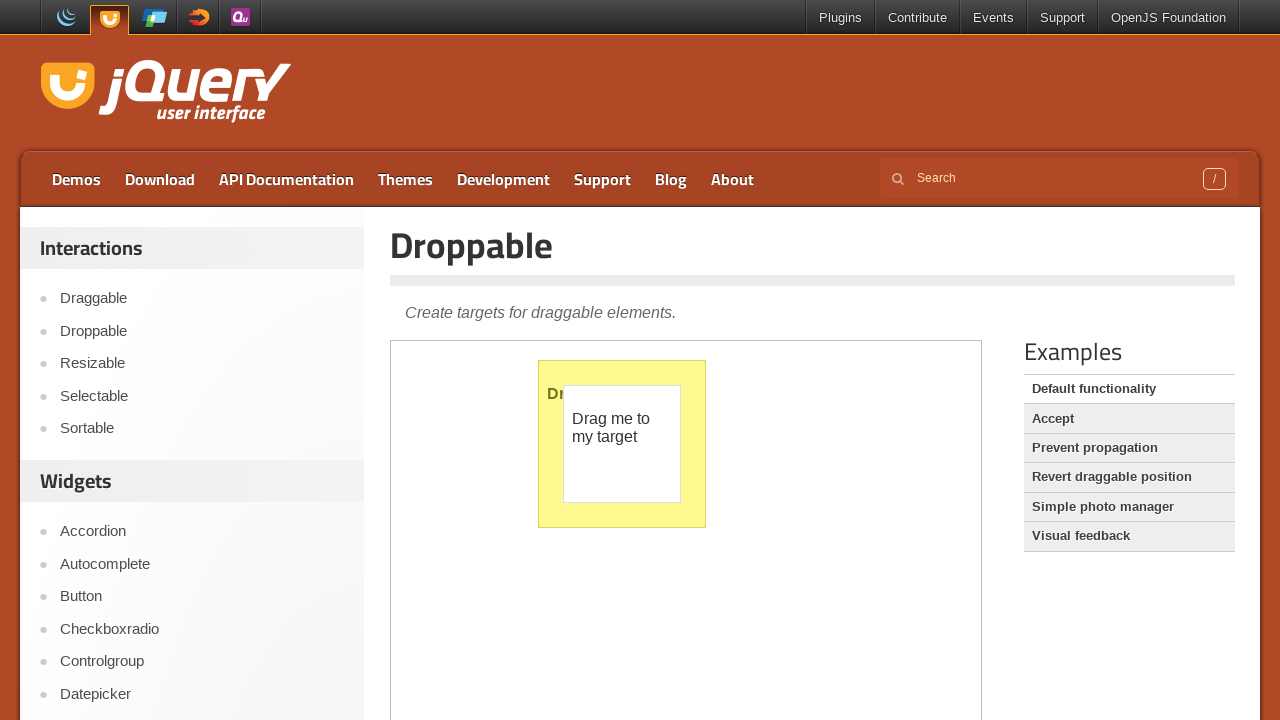